Tests text manipulation using keyboard shortcuts by entering text in first field, selecting all with Ctrl+A, copying with Ctrl+C, navigating with Tab, and pasting with Ctrl+V into second field

Starting URL: https://text-compare.com/

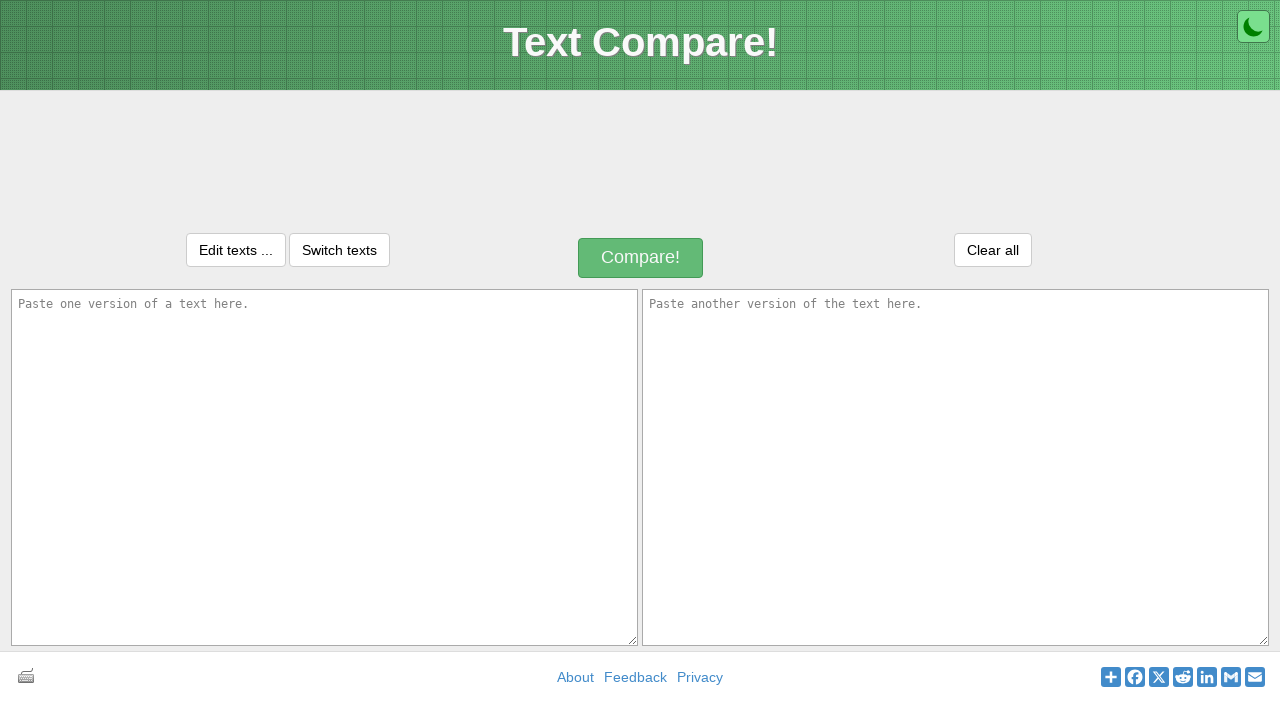

Filled first text field with 'Welcome to selenium' on #inputText1
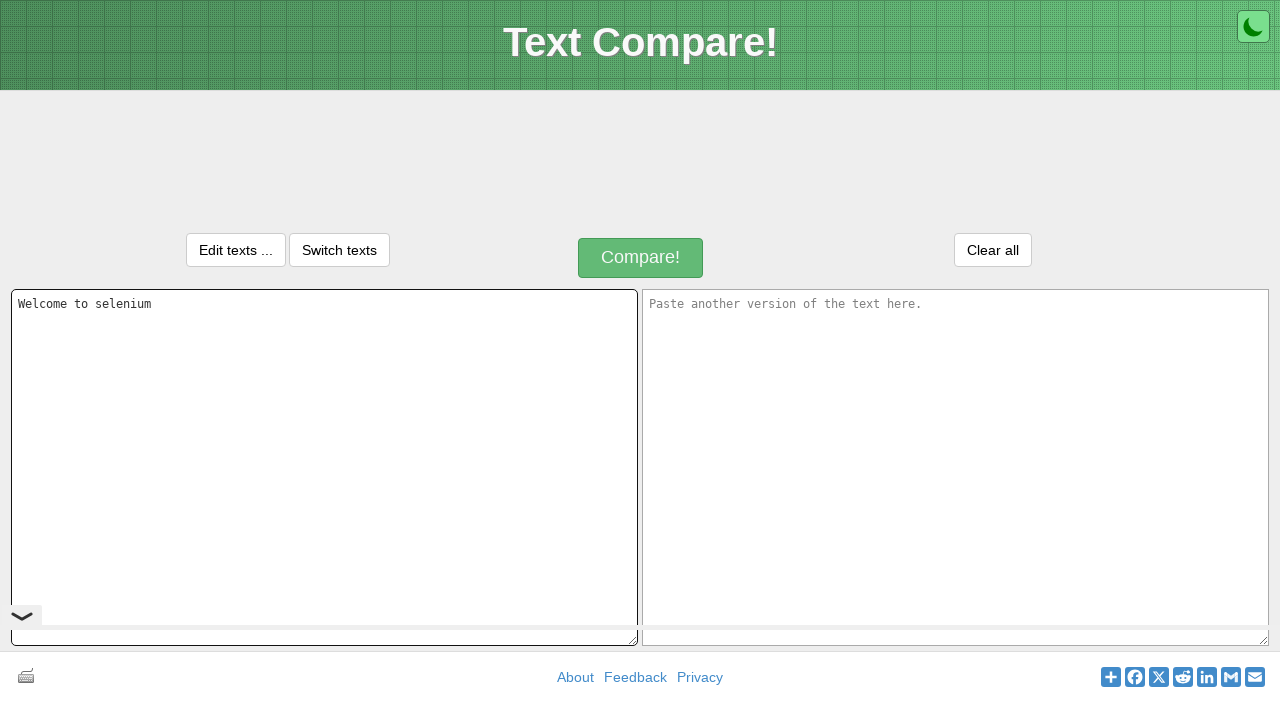

Clicked on first input field to ensure focus at (324, 467) on #inputText1
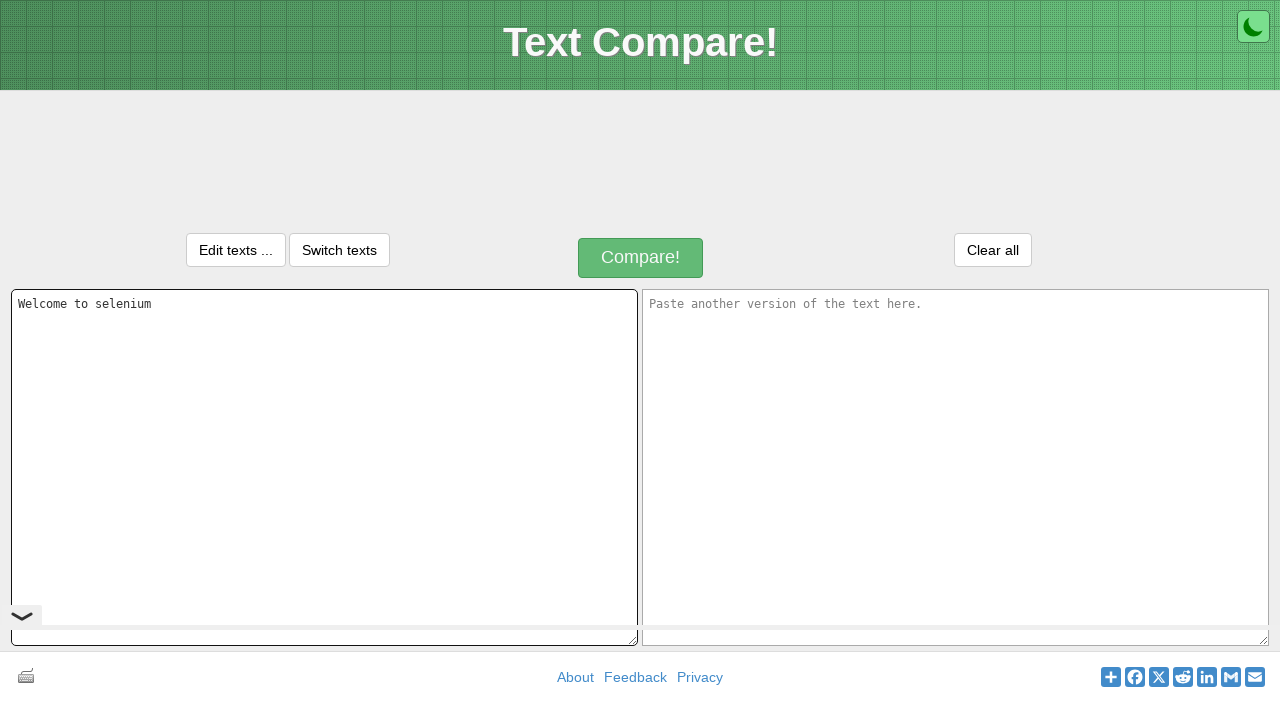

Selected all text in first field using Ctrl+A
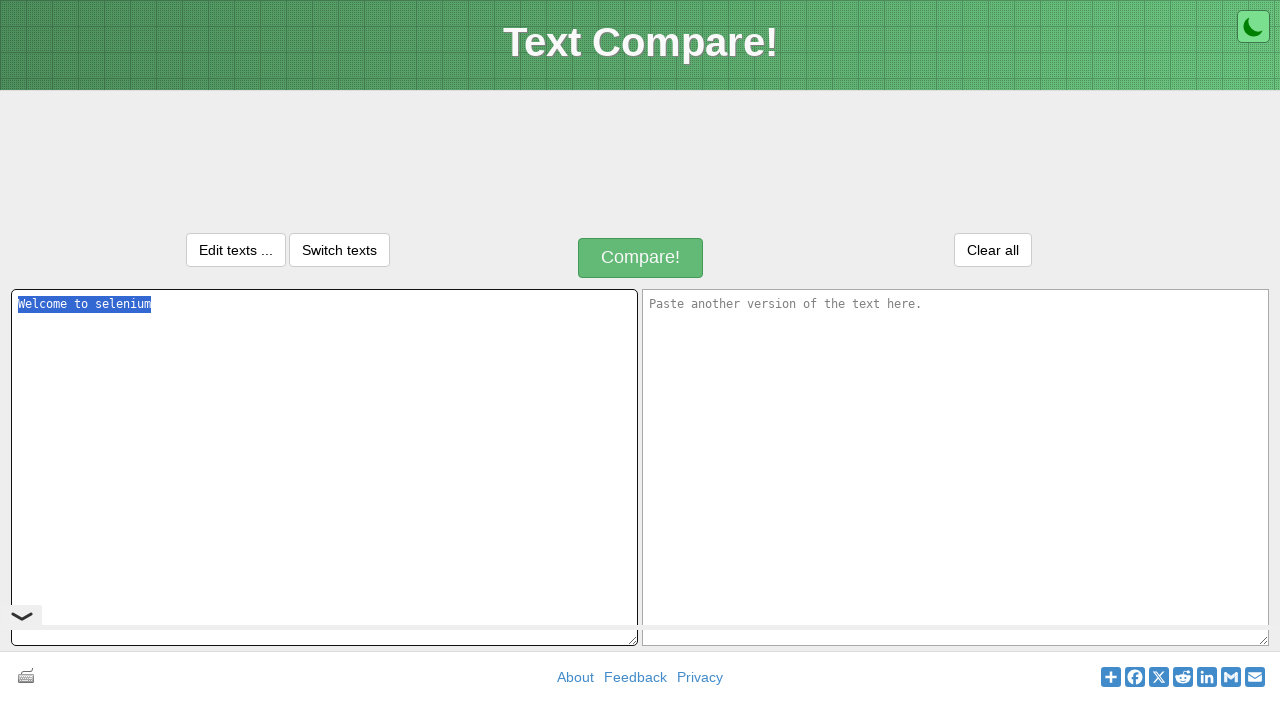

Copied selected text using Ctrl+C
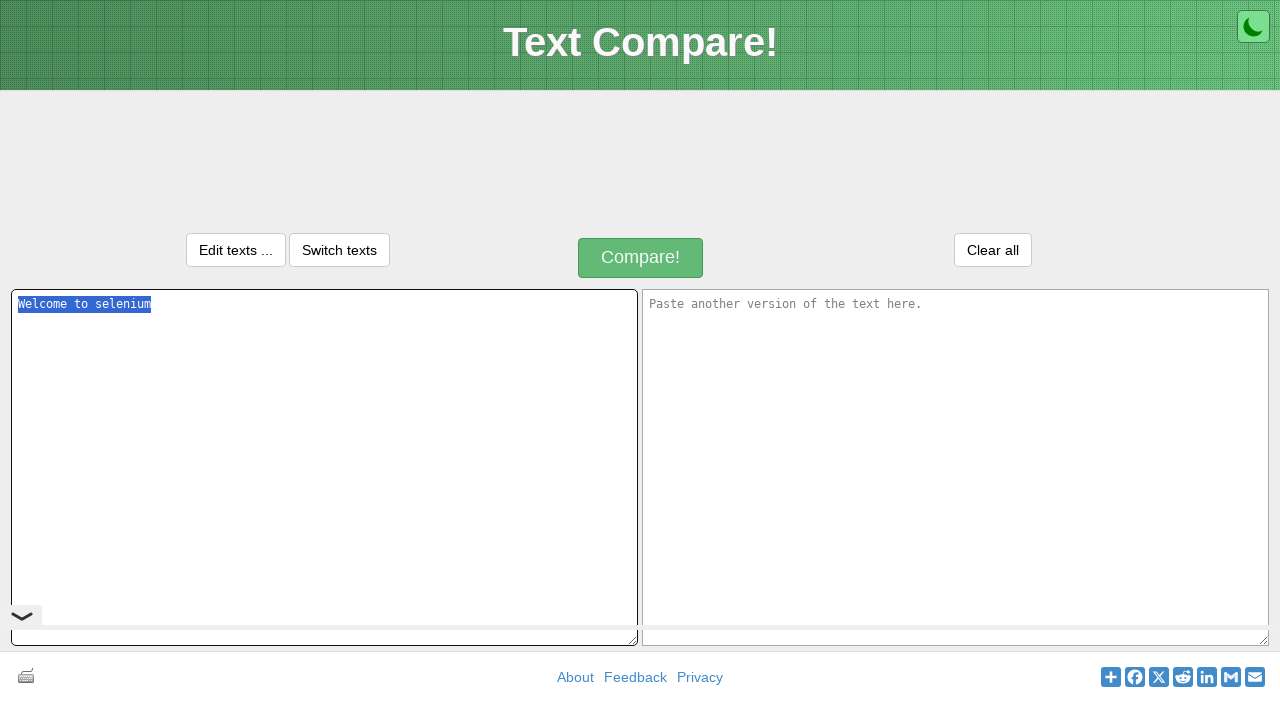

Navigated to second input field using Tab
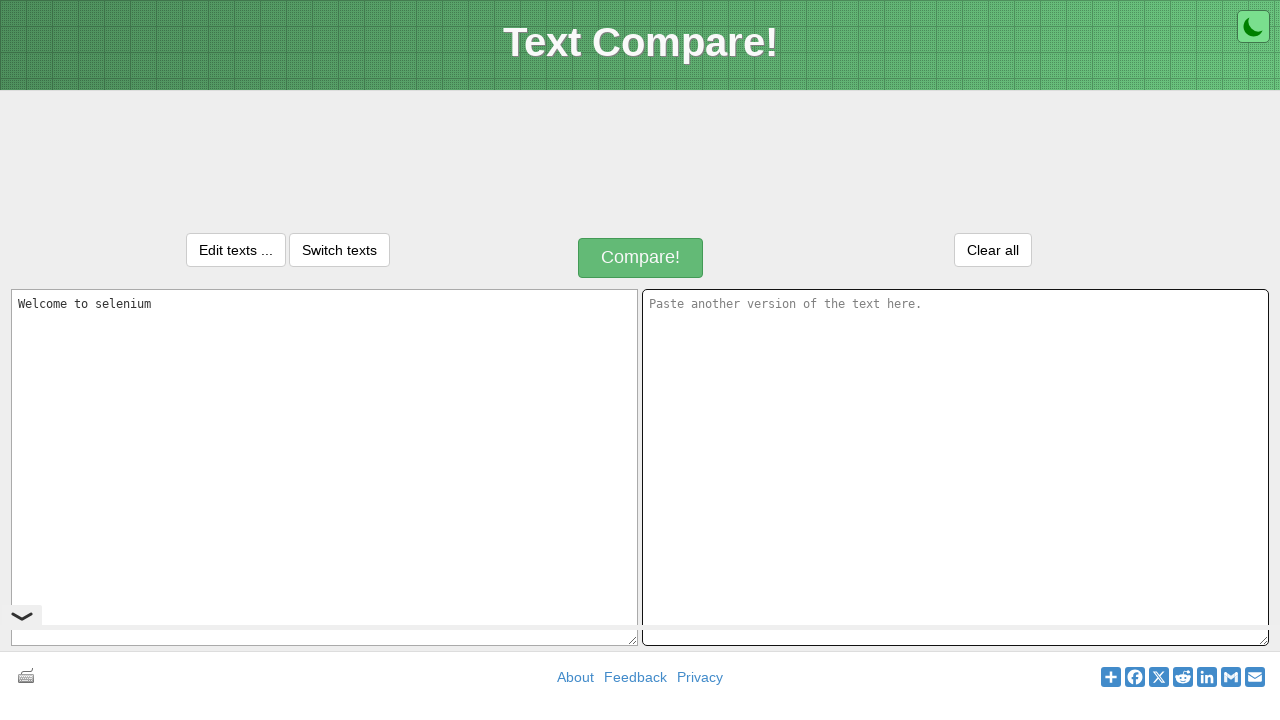

Pasted text into second field using Ctrl+V
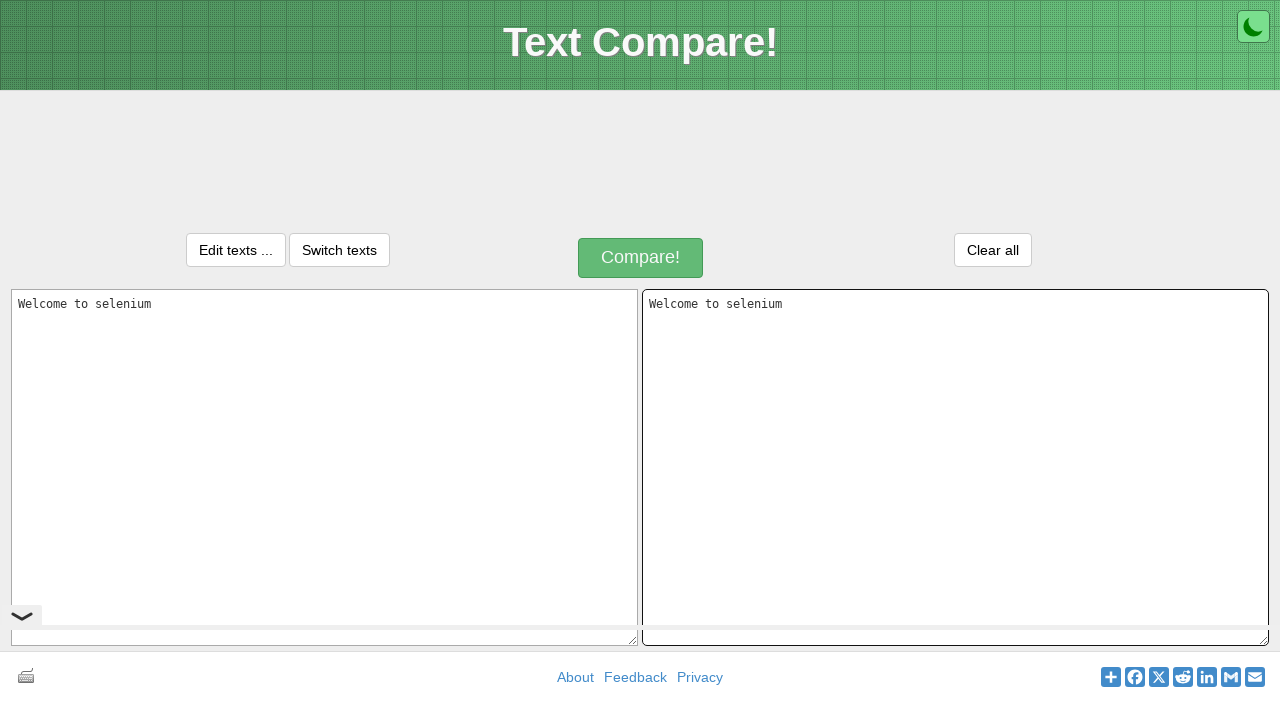

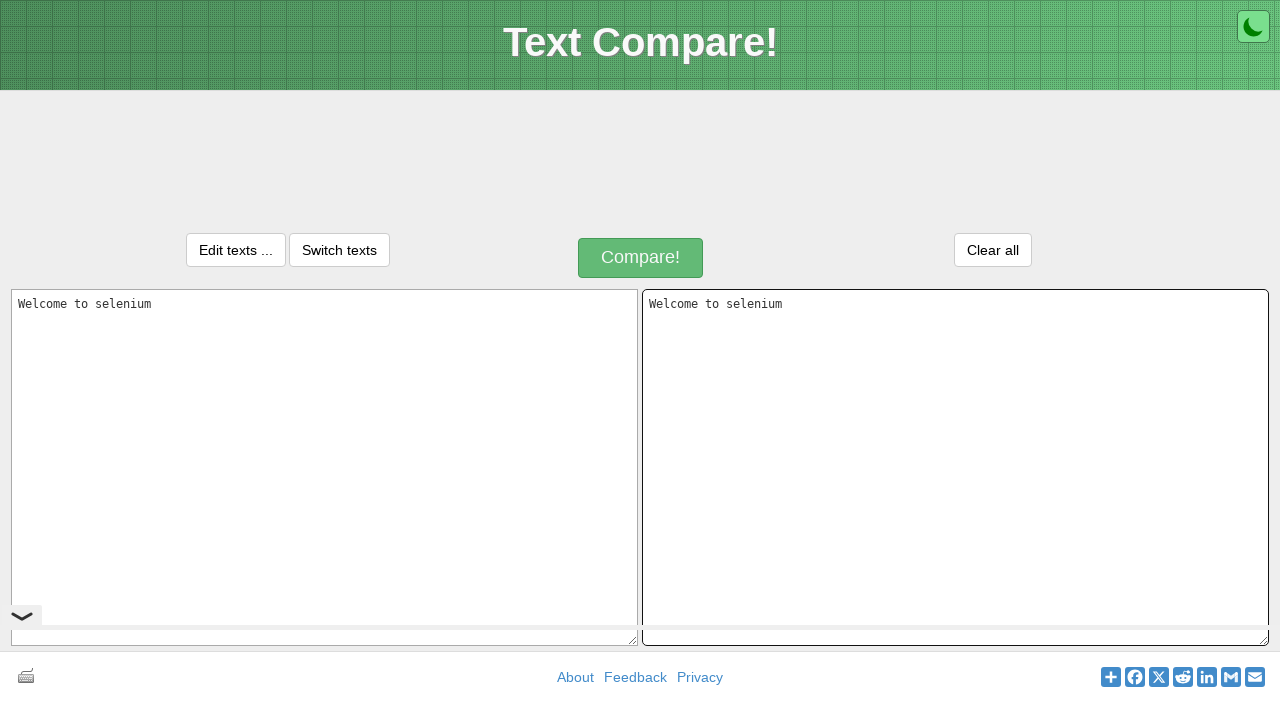